Tests adding a new employee by clicking the add button, selecting the new employee, and filling in name, phone, and title fields

Starting URL: https://devmountain-qa.github.io/employee-manager/1.2_Version/index.html

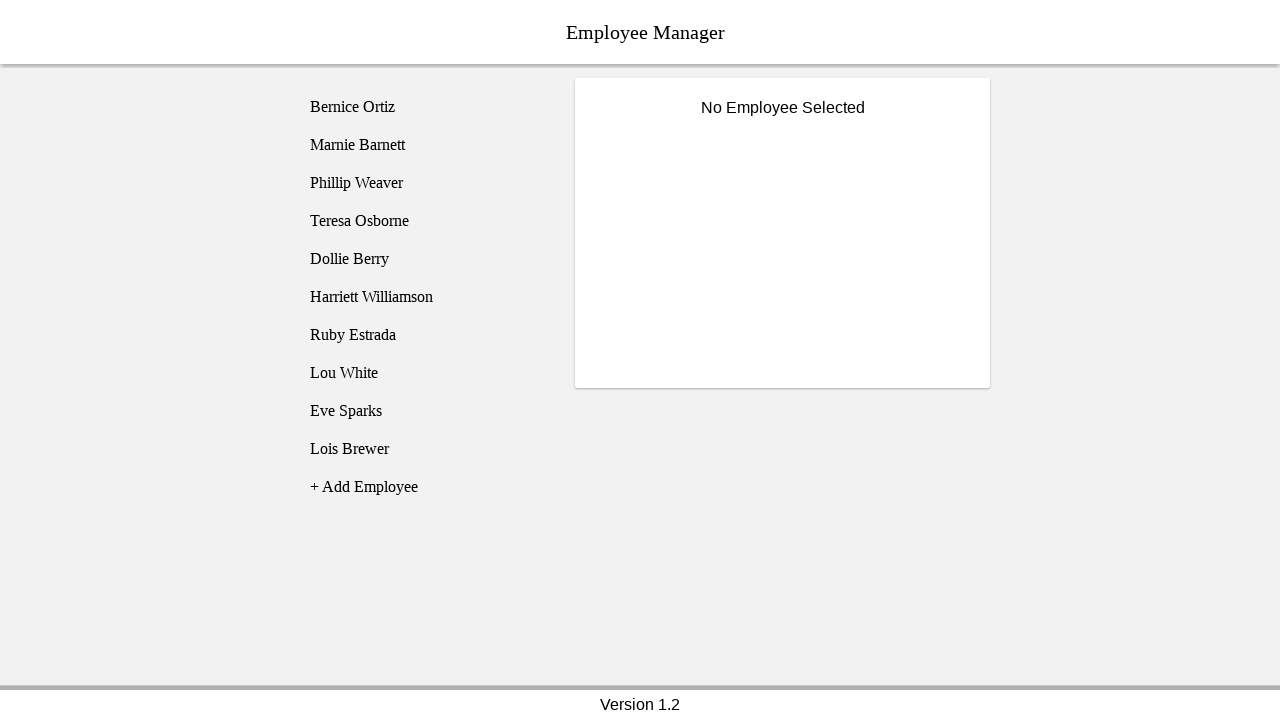

Page header loaded and visible
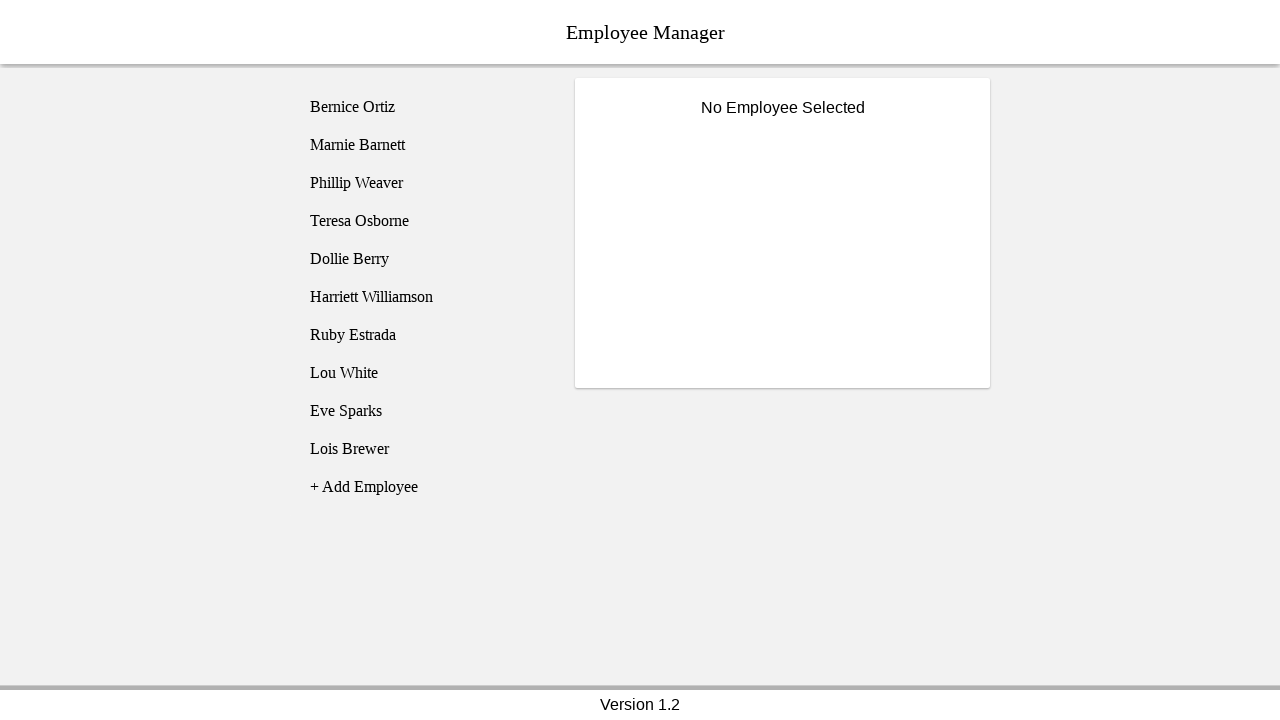

Clicked Add Employee button at (425, 487) on [name="addEmployee"]
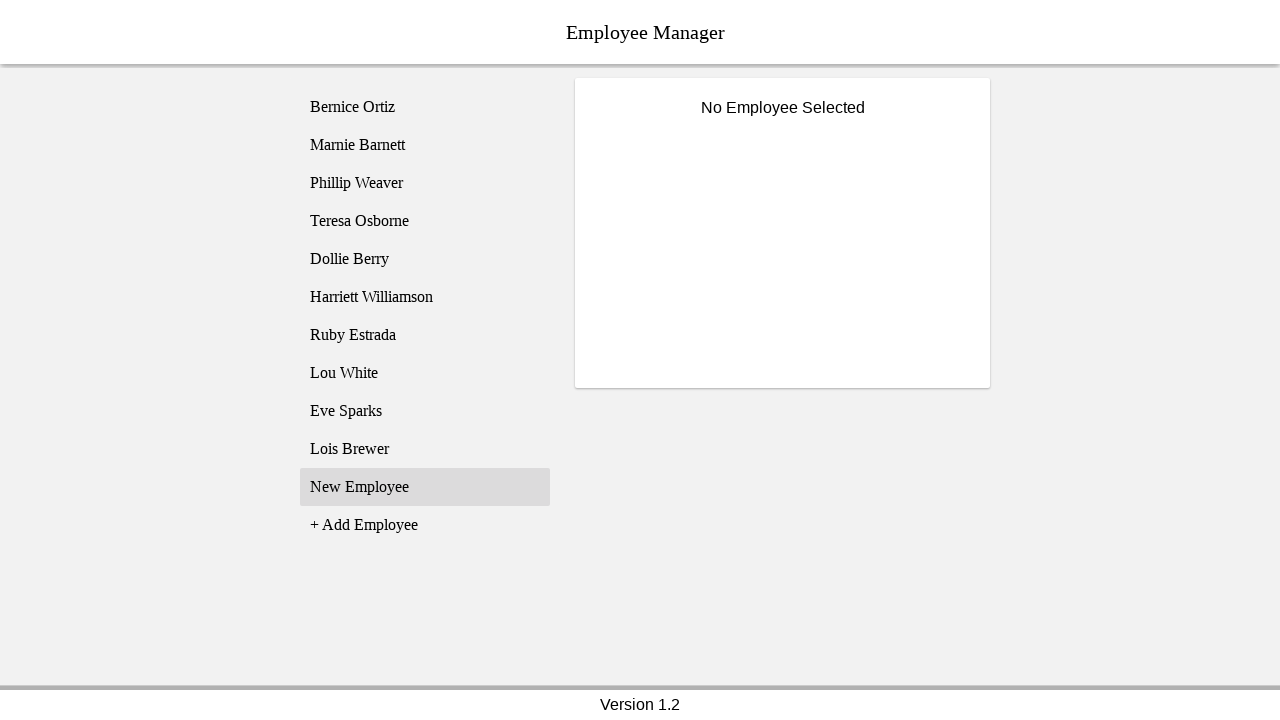

Selected New Employee from list at (425, 487) on li:has-text("New Employee")
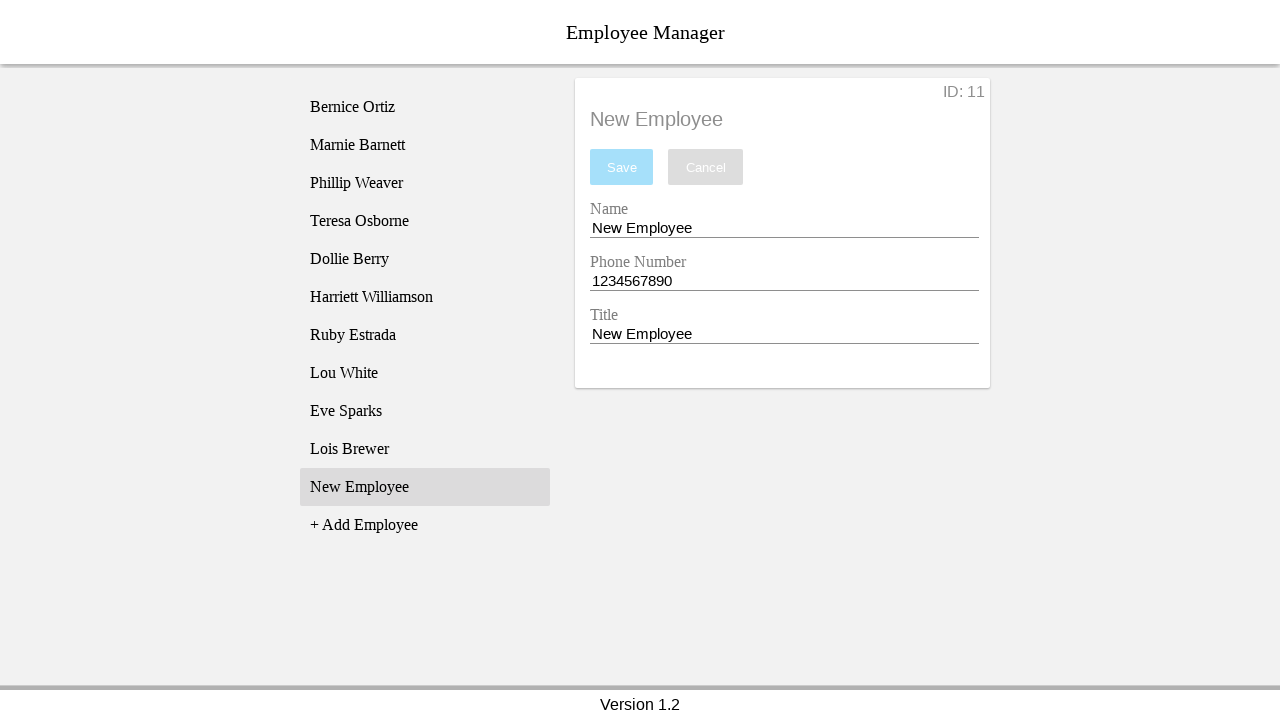

Clicked name entry field at (784, 228) on [name="nameEntry"]
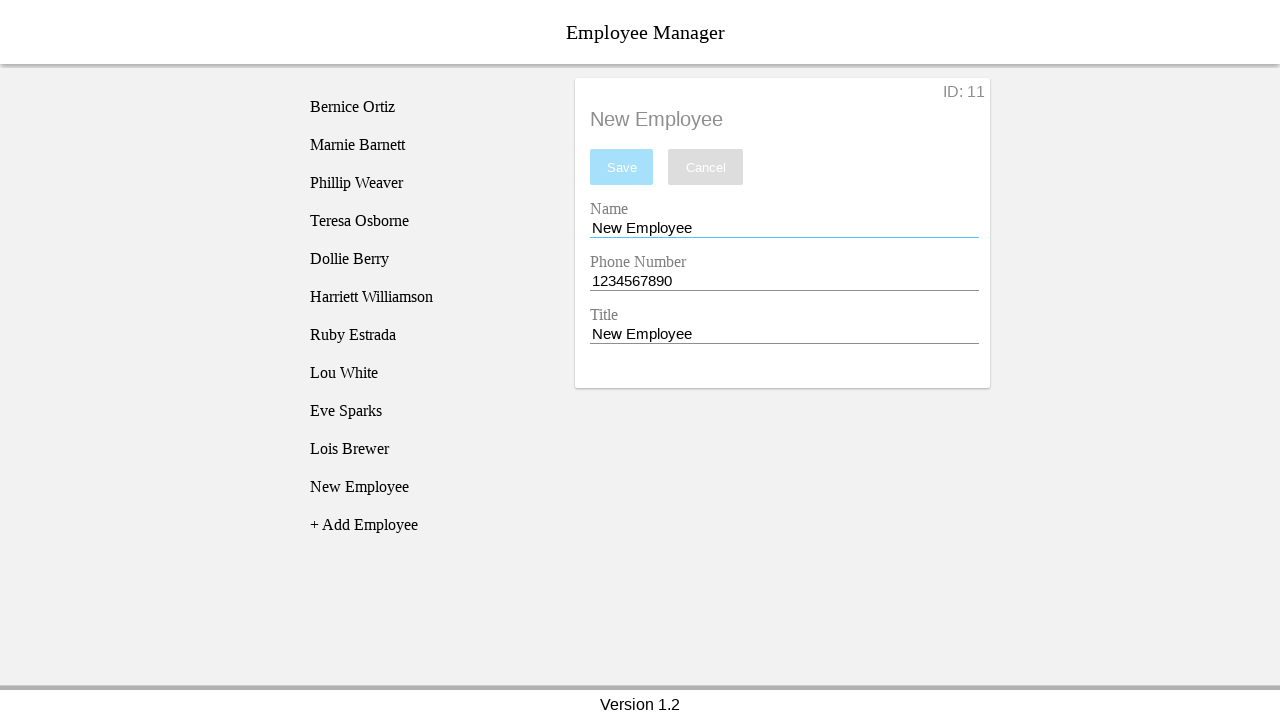

Filled name field with 'John Smith' on [name="nameEntry"]
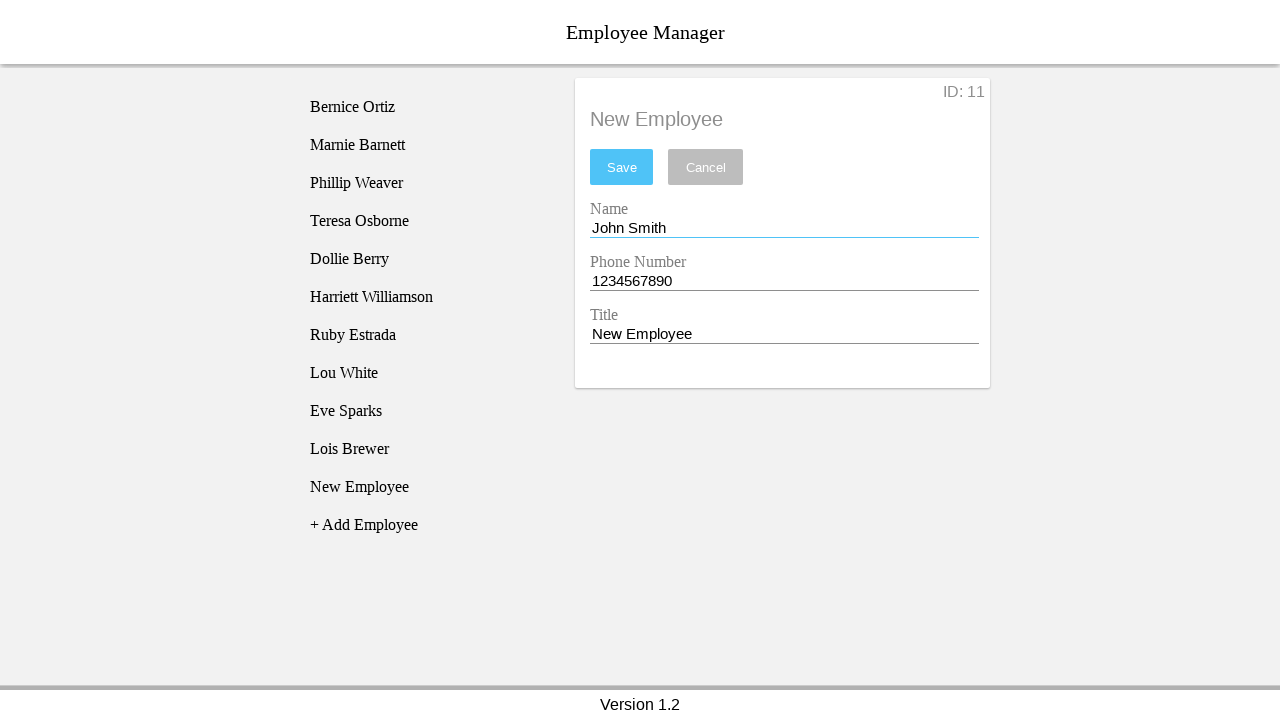

Clicked phone entry field at (784, 281) on [name="phoneEntry"]
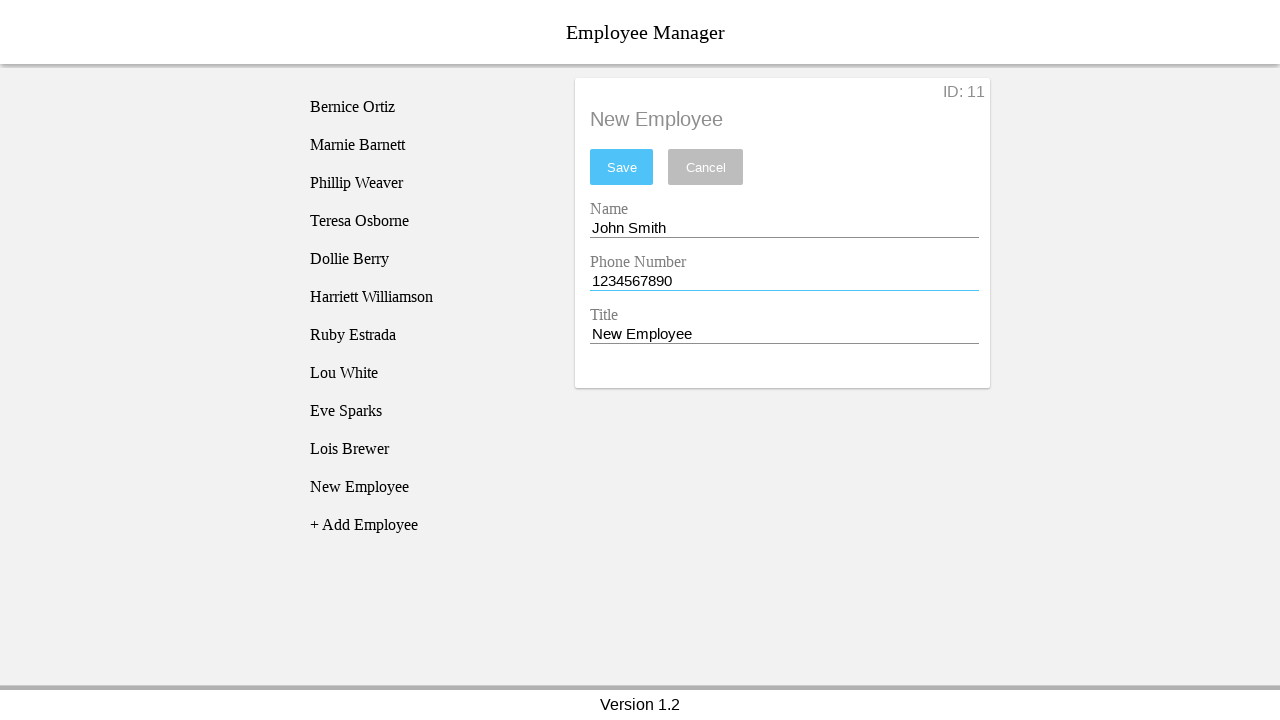

Filled phone field with '555-123-4567' on [name="phoneEntry"]
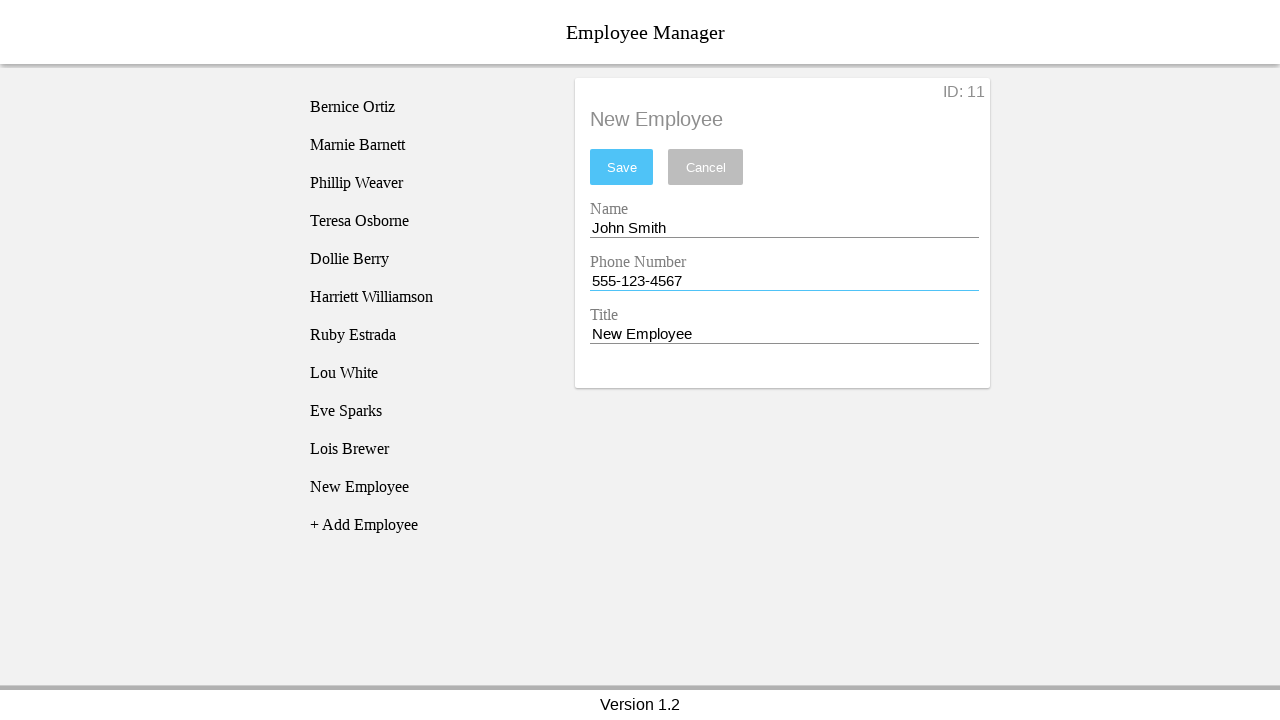

Clicked title entry field at (784, 334) on [name="titleEntry"]
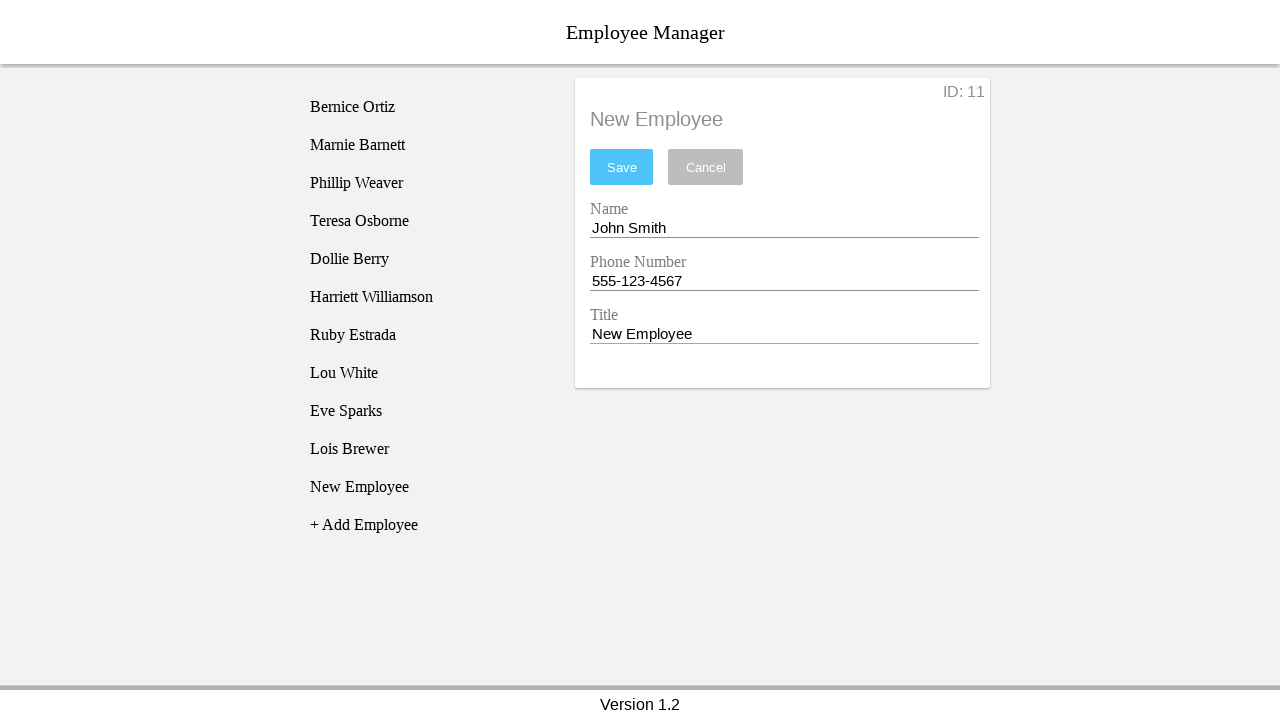

Filled title field with 'Software Engineer' on [name="titleEntry"]
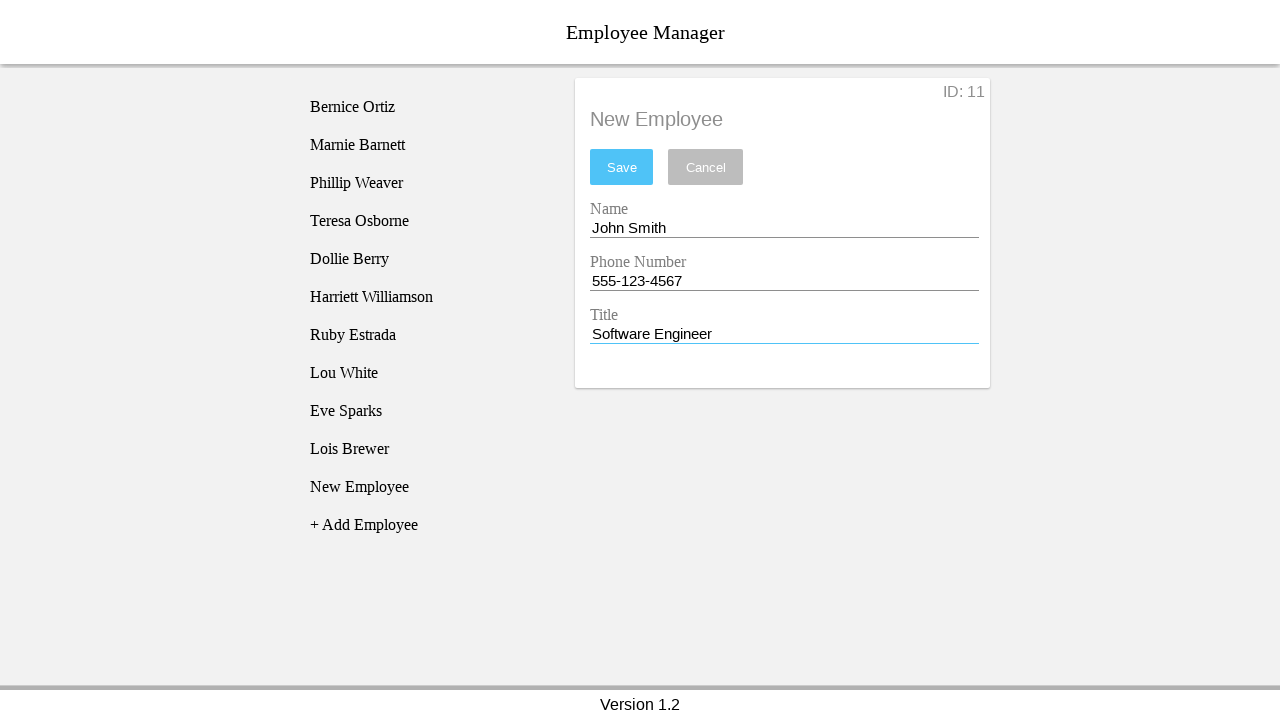

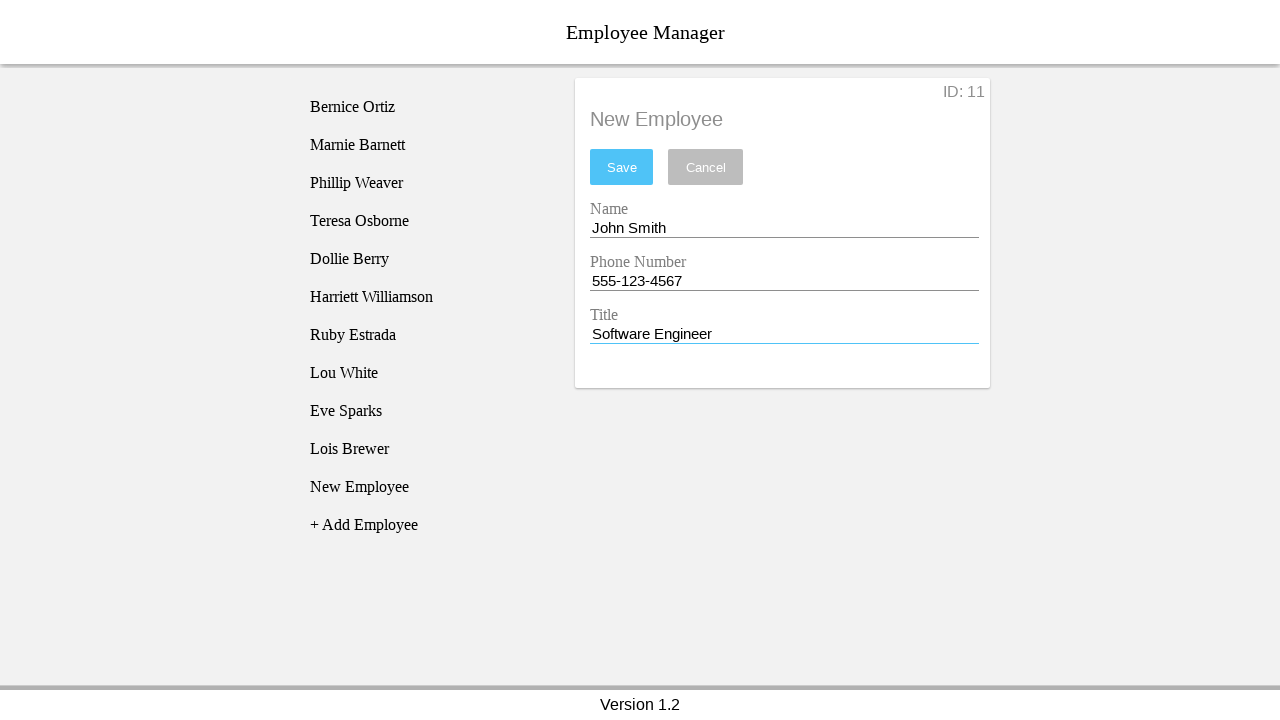